Clicks the "Products" navigation link and verifies navigation to the Parasoft products page

Starting URL: https://parabank.parasoft.com/parabank

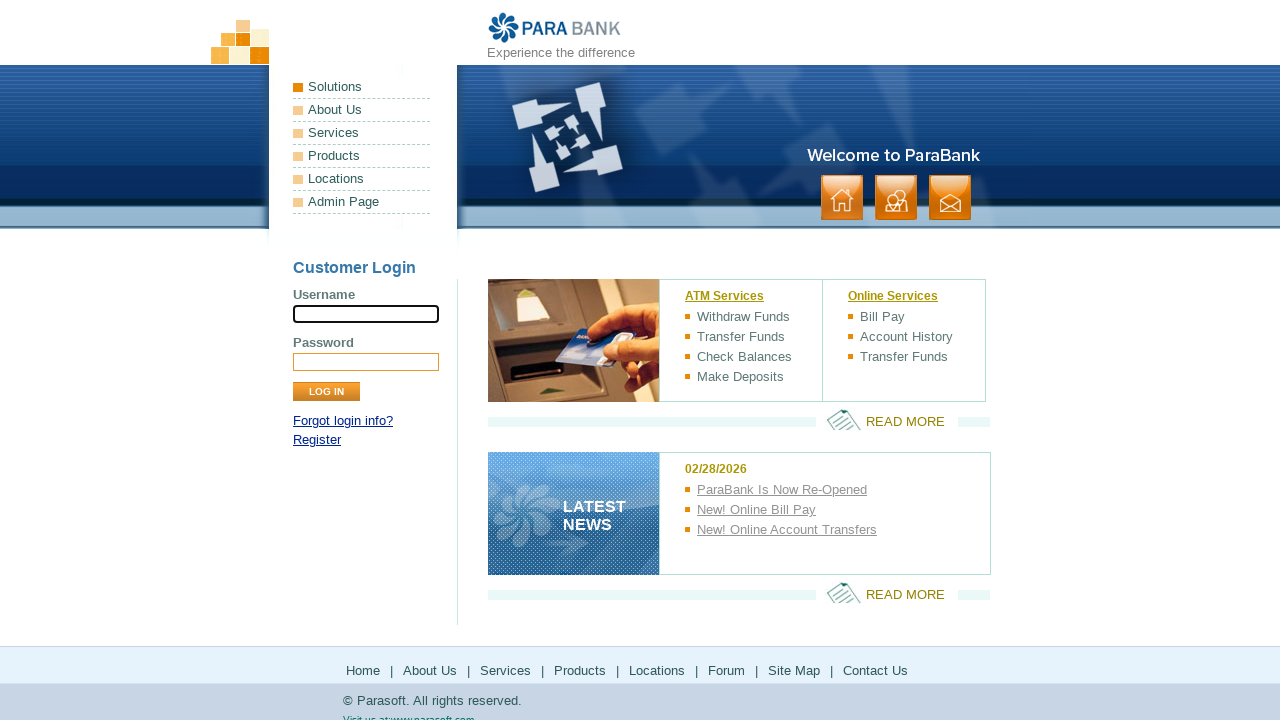

Clicked the Products navigation link at (362, 156) on xpath=/html/body/div[1]/div[2]/ul[1]/li[4]/a
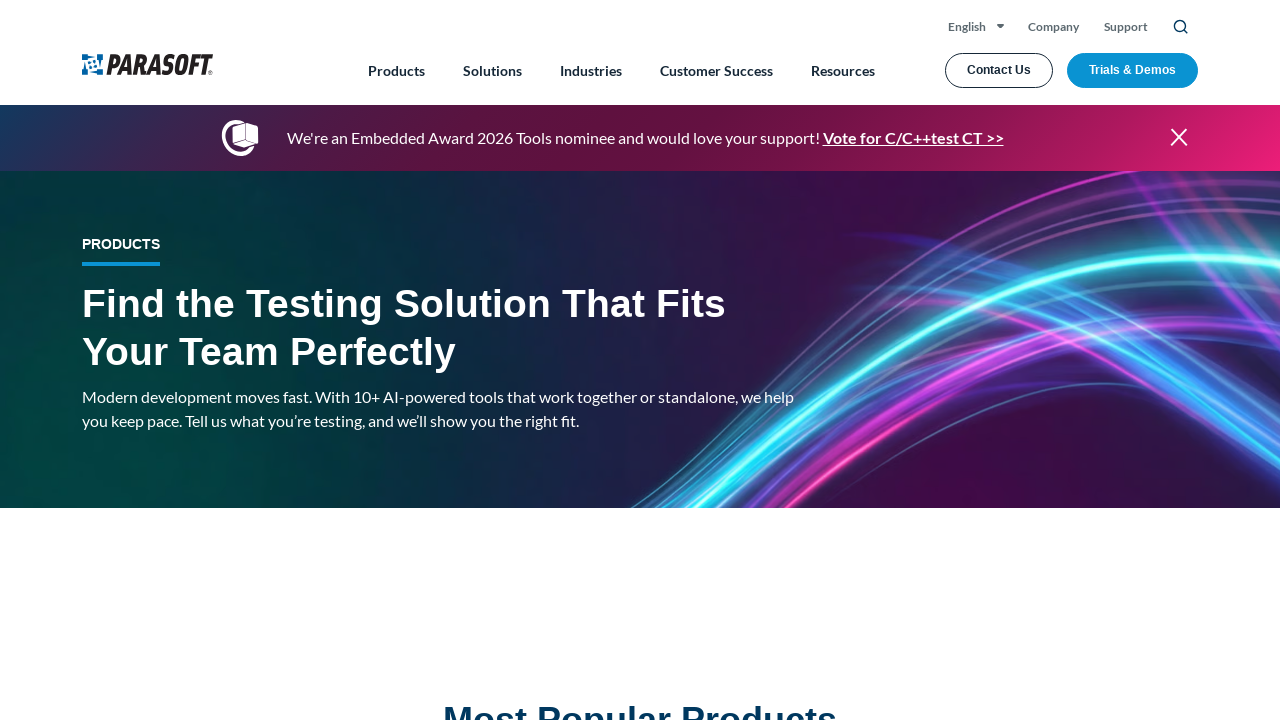

Waited for navigation to Parasoft products page
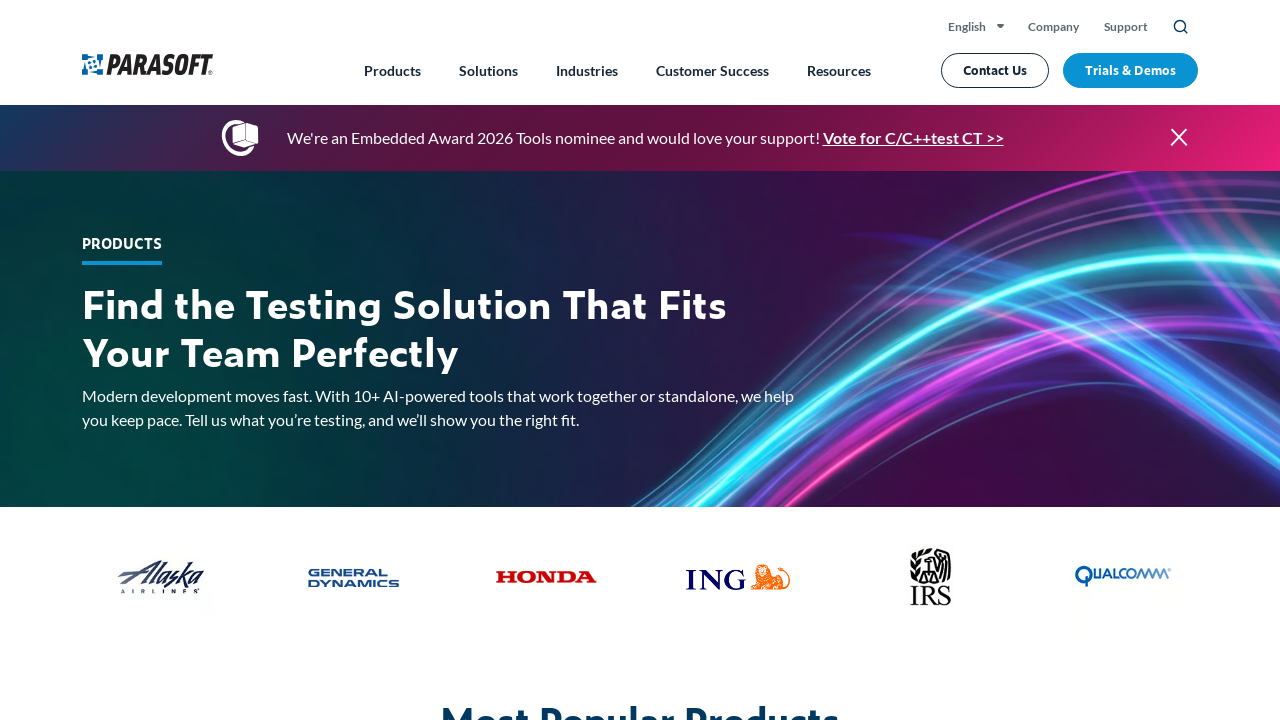

Verified URL is https://www.parasoft.com/products/
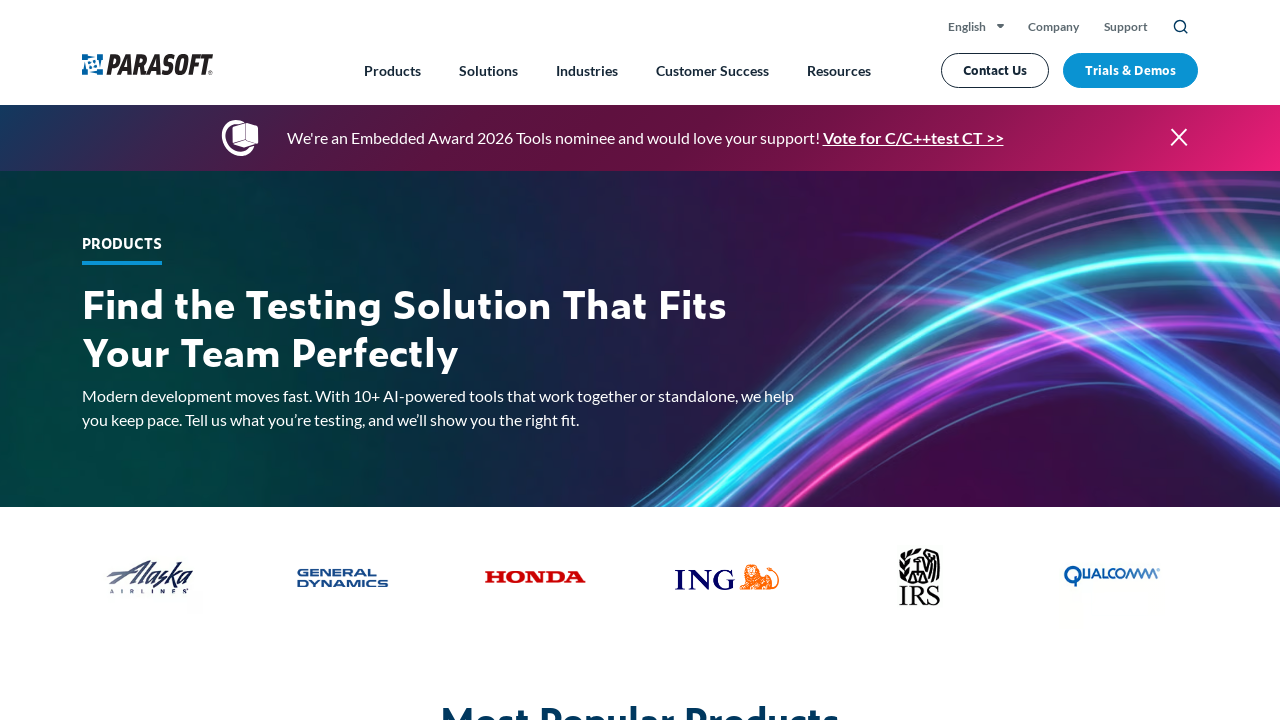

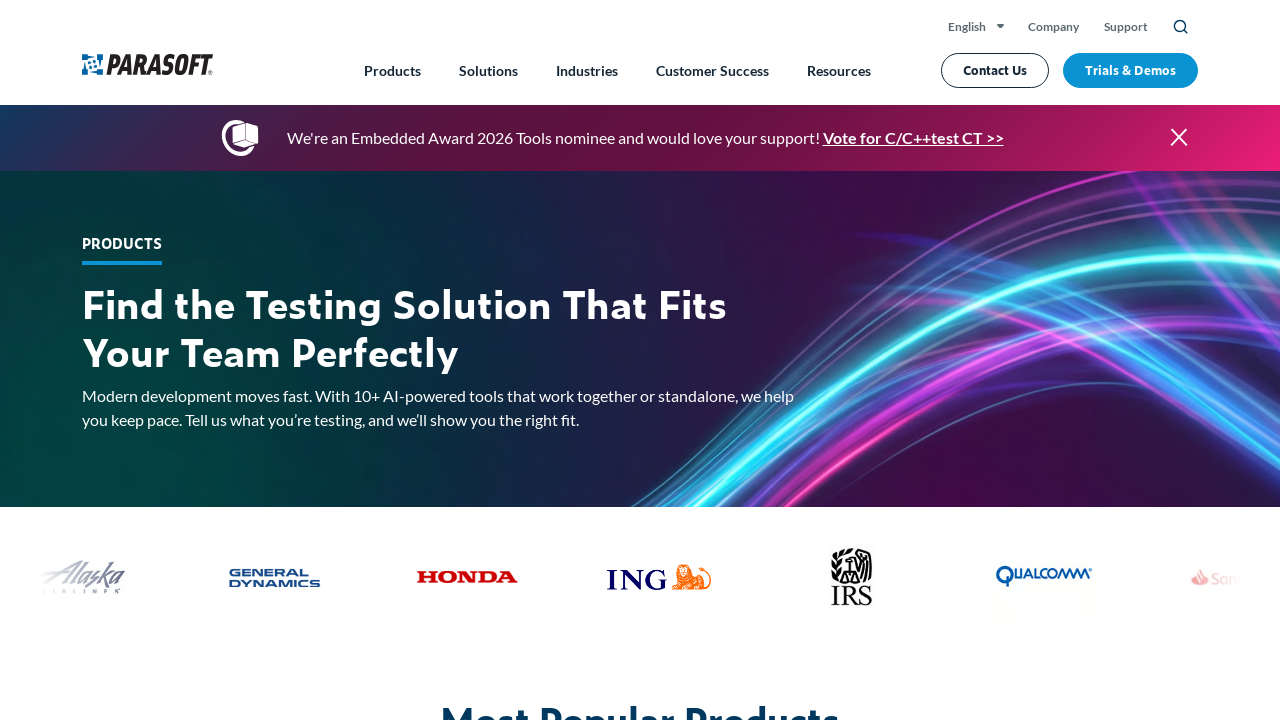